Tests the address-to-coordinates converter by entering an address into the form, clicking the convert button, and verifying that latitude/longitude results are displayed.

Starting URL: https://www.latlong.net/convert-address-to-lat-long.html

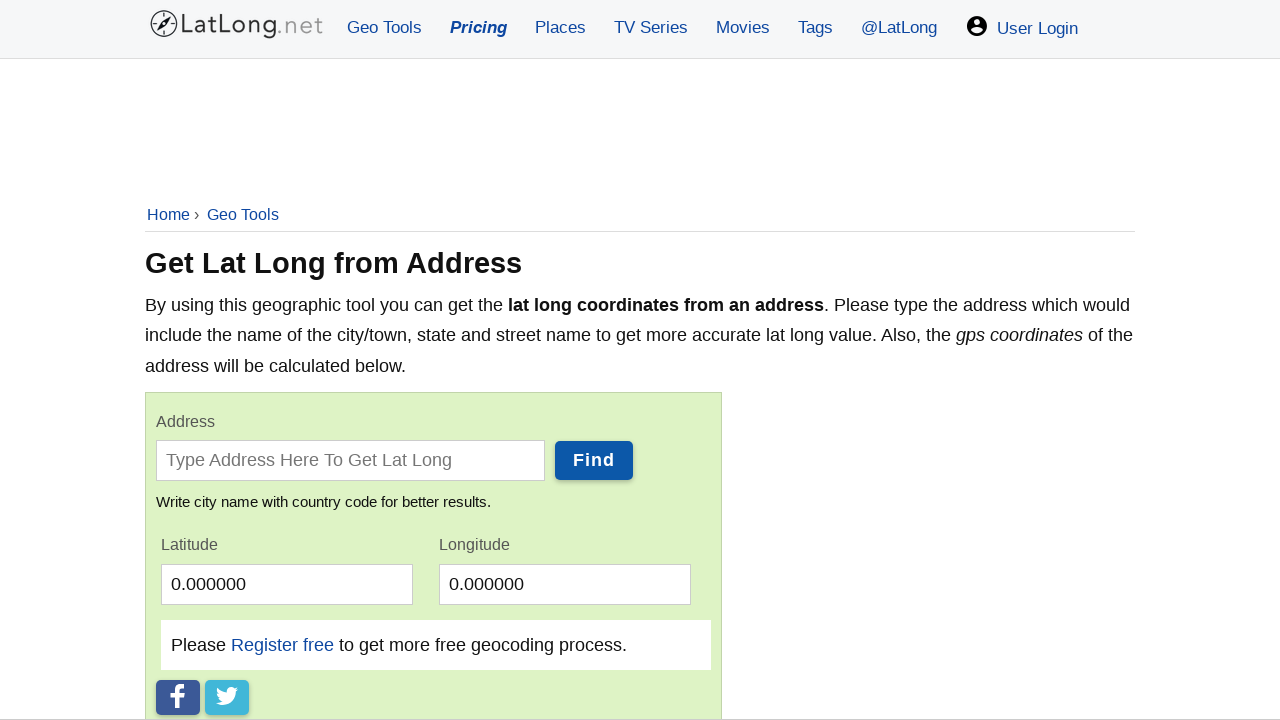

Filled address input field with '1600 Pennsylvania Avenue NW, Washington, DC' on input[placeholder="Type address here to get lat long"]
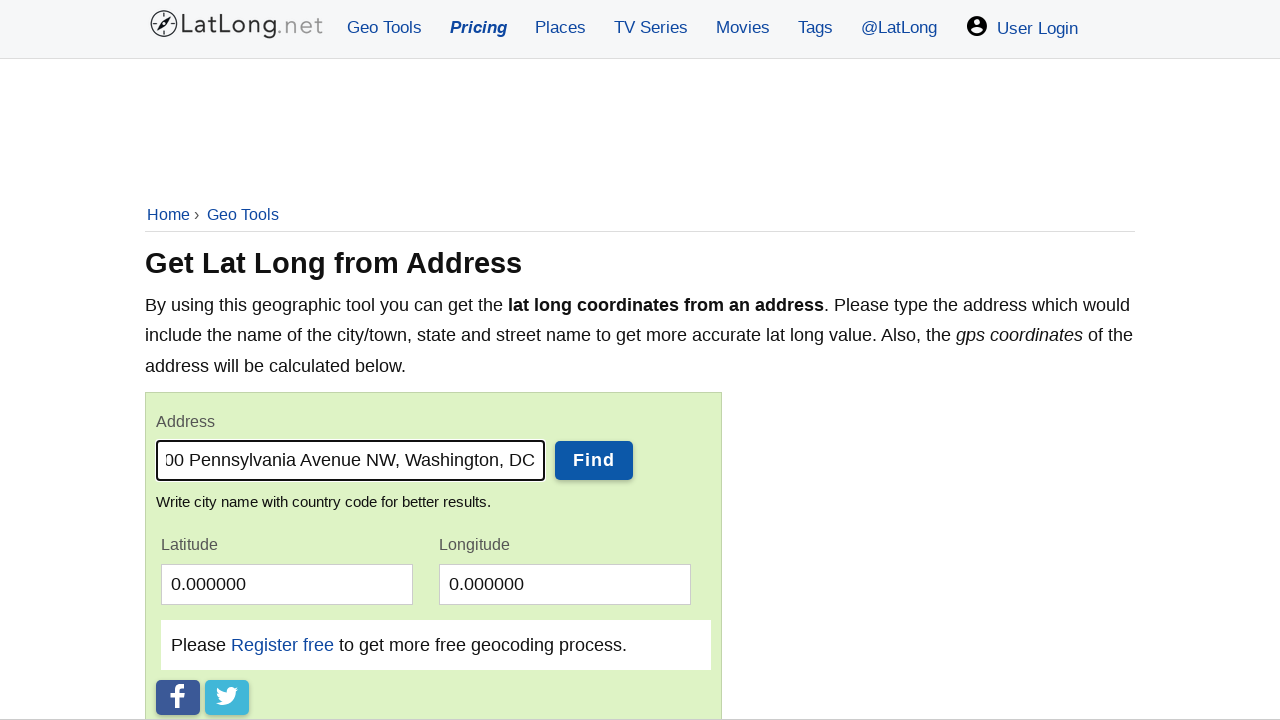

Clicked convert button to get latitude/longitude coordinates at (594, 460) on button[title="Find lat long coordinates"]
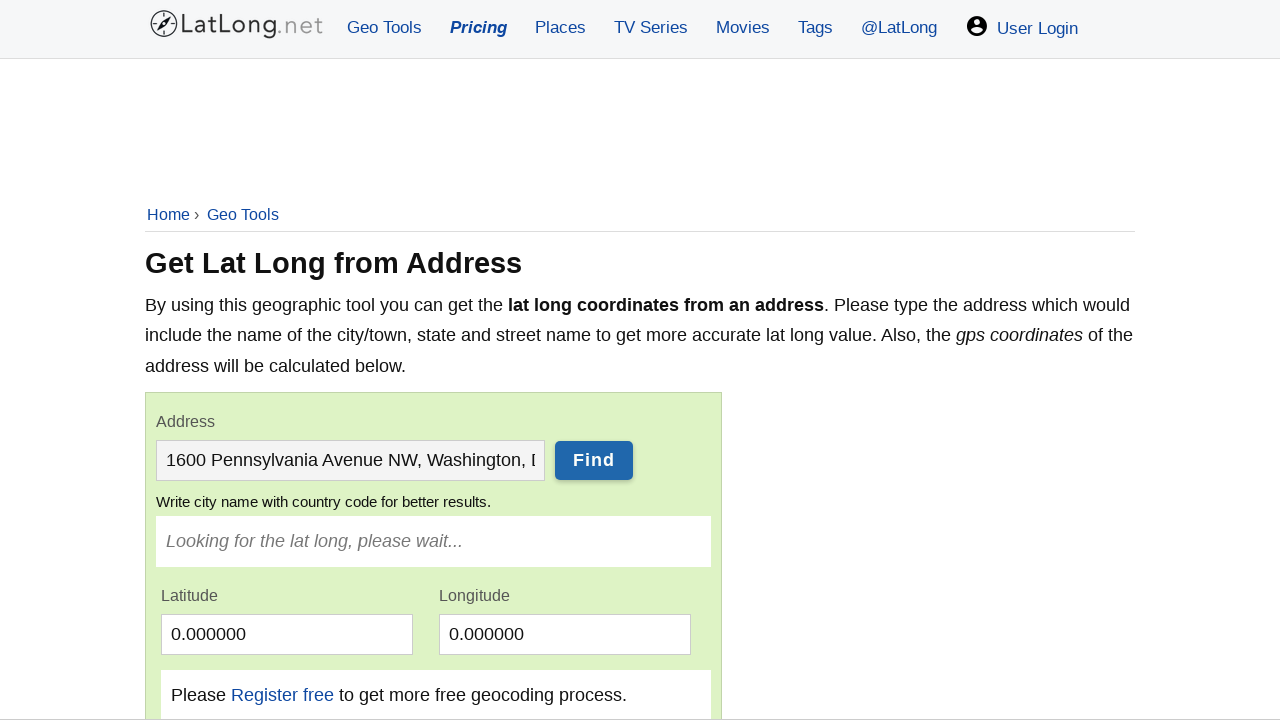

Latitude/longitude coordinates loaded and displayed in result span
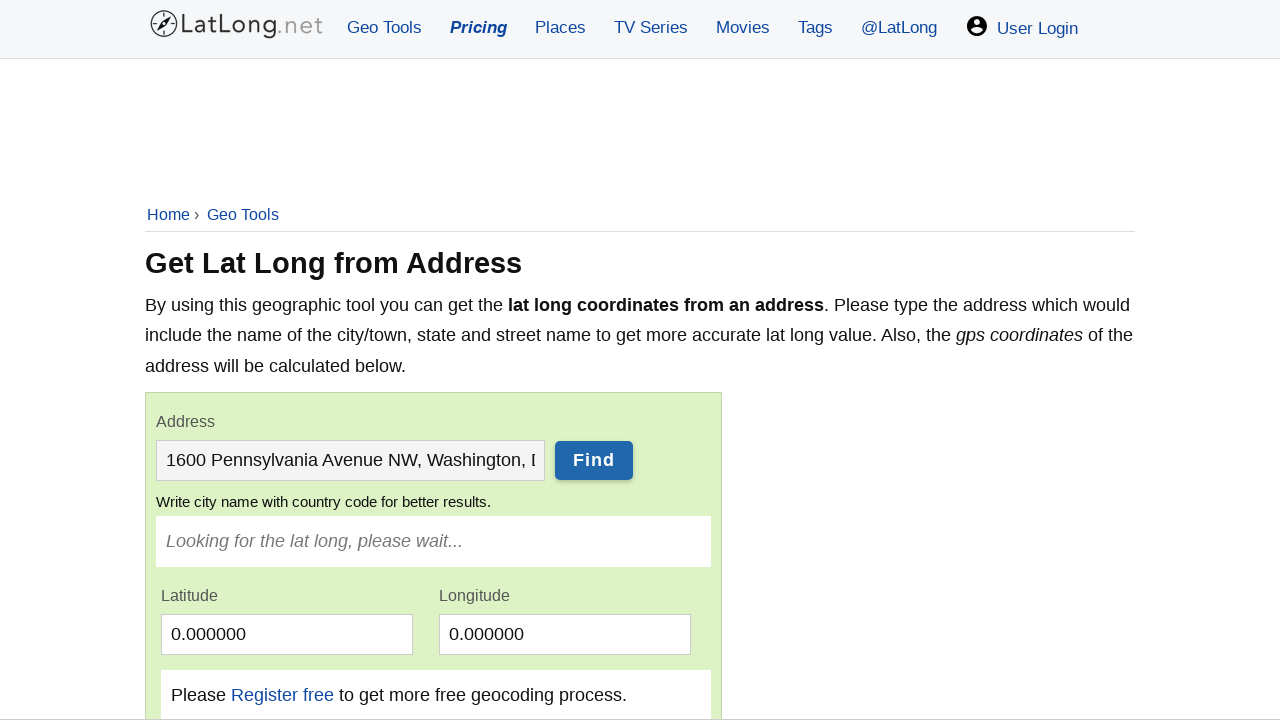

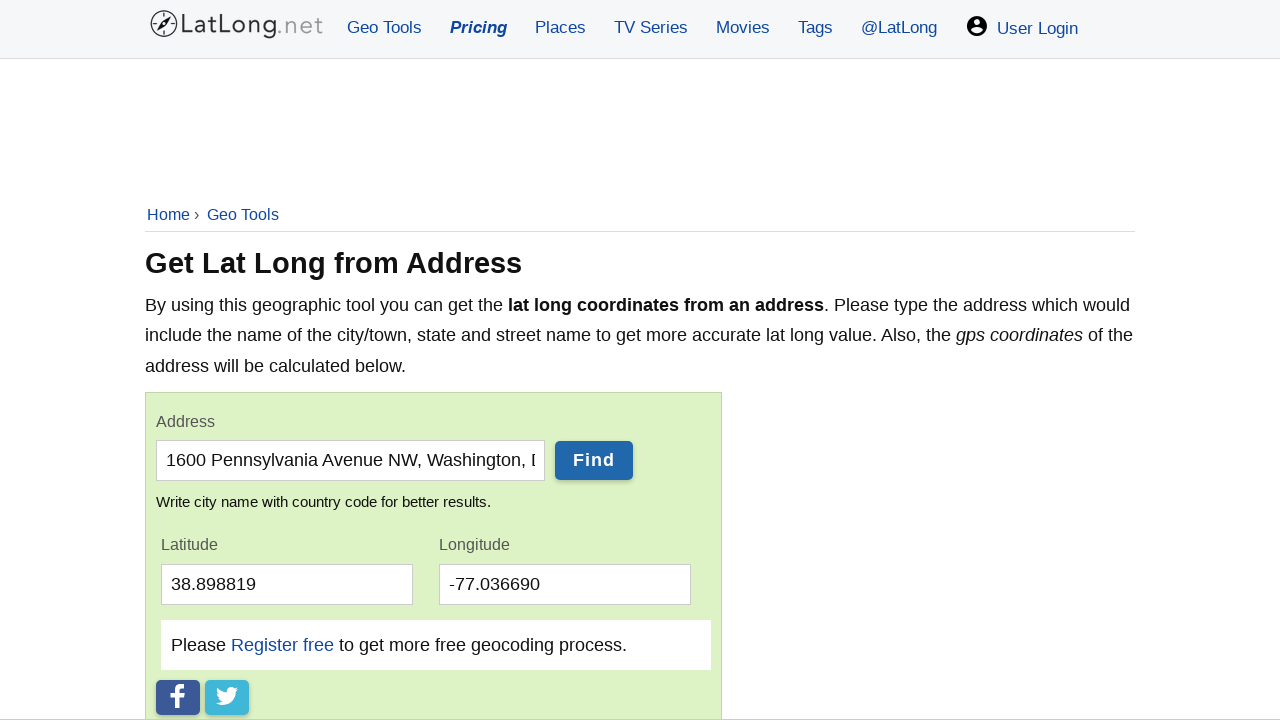